Tests dropdown selection functionality by navigating to a test page and selecting "Swift" from a multi-select dropdown element.

Starting URL: https://omayo.blogspot.com/

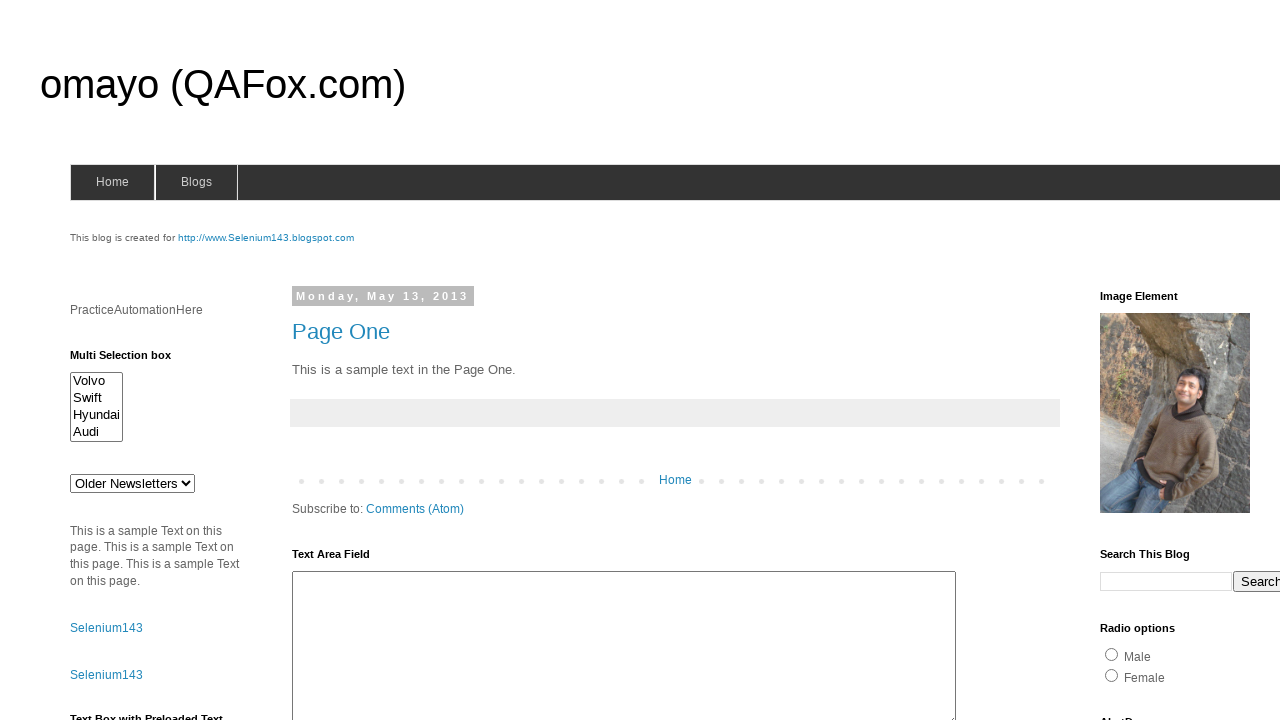

Navigated to https://omayo.blogspot.com/
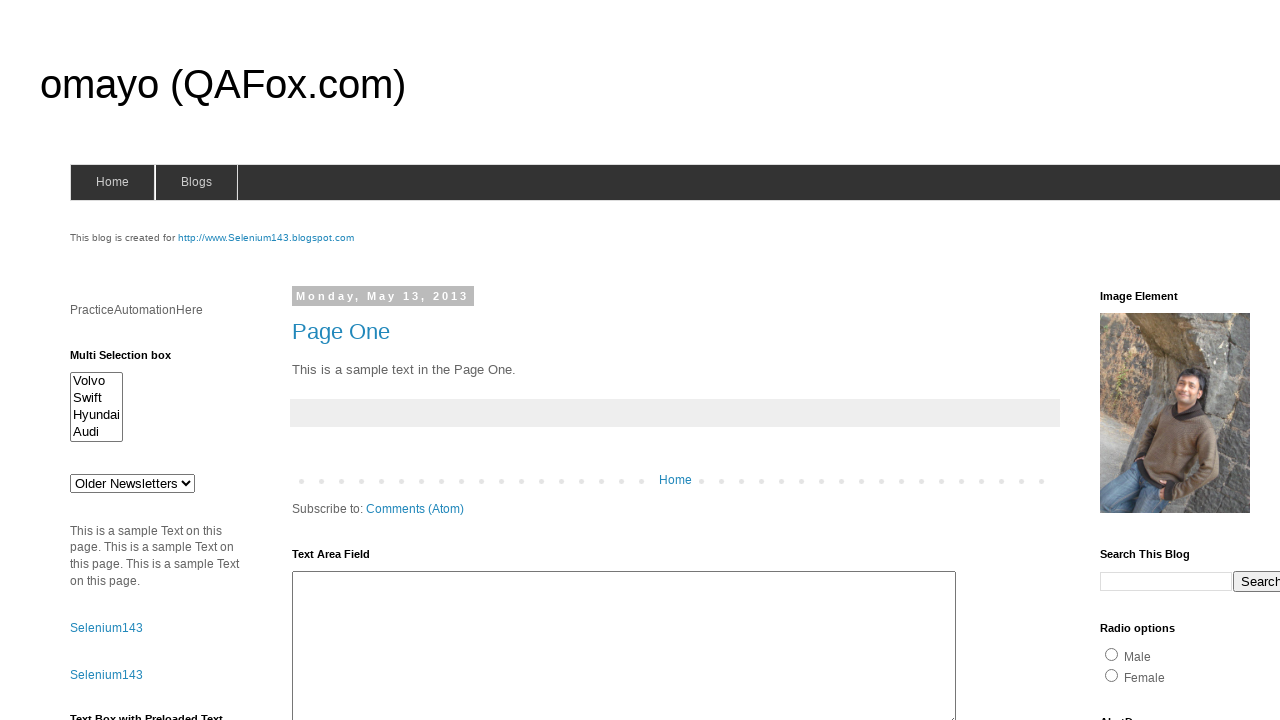

Selected 'Swift' from multi-select dropdown on select#multiselect1
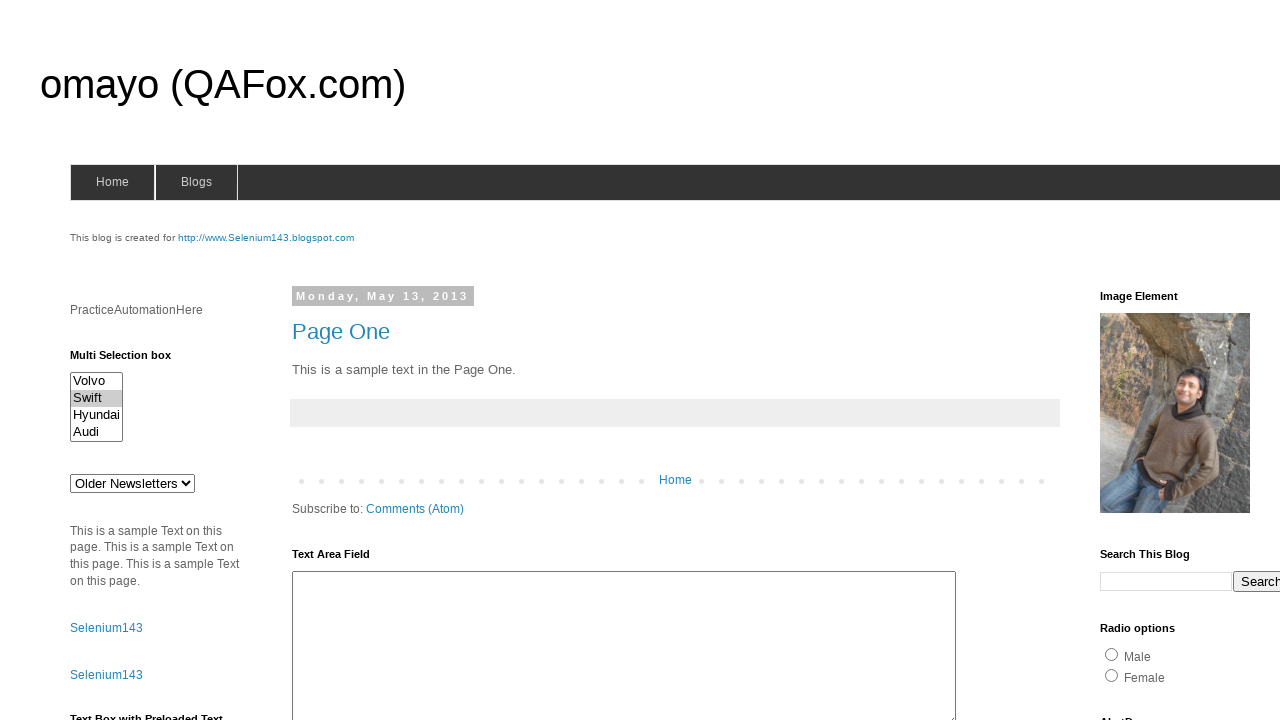

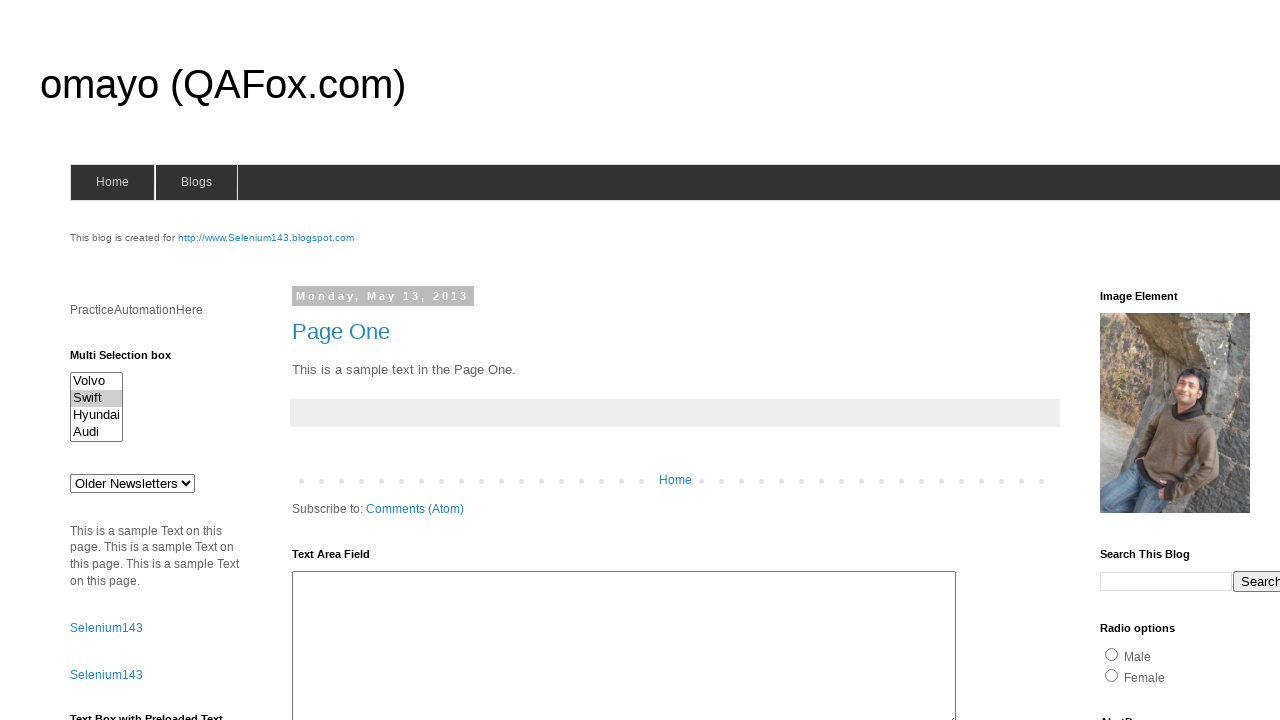